Tests the Python.org search functionality by entering "pycon" in the search box and submitting the search to verify results are returned.

Starting URL: http://www.python.org

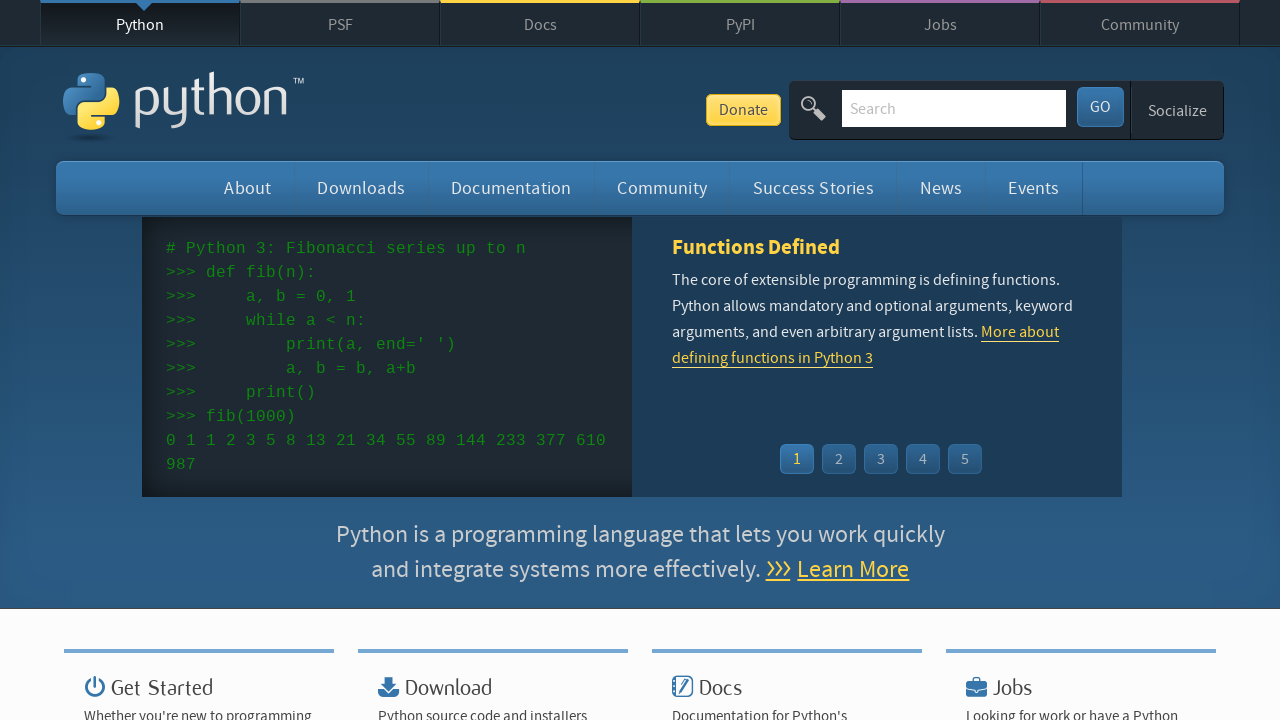

Verified page title contains 'Python'
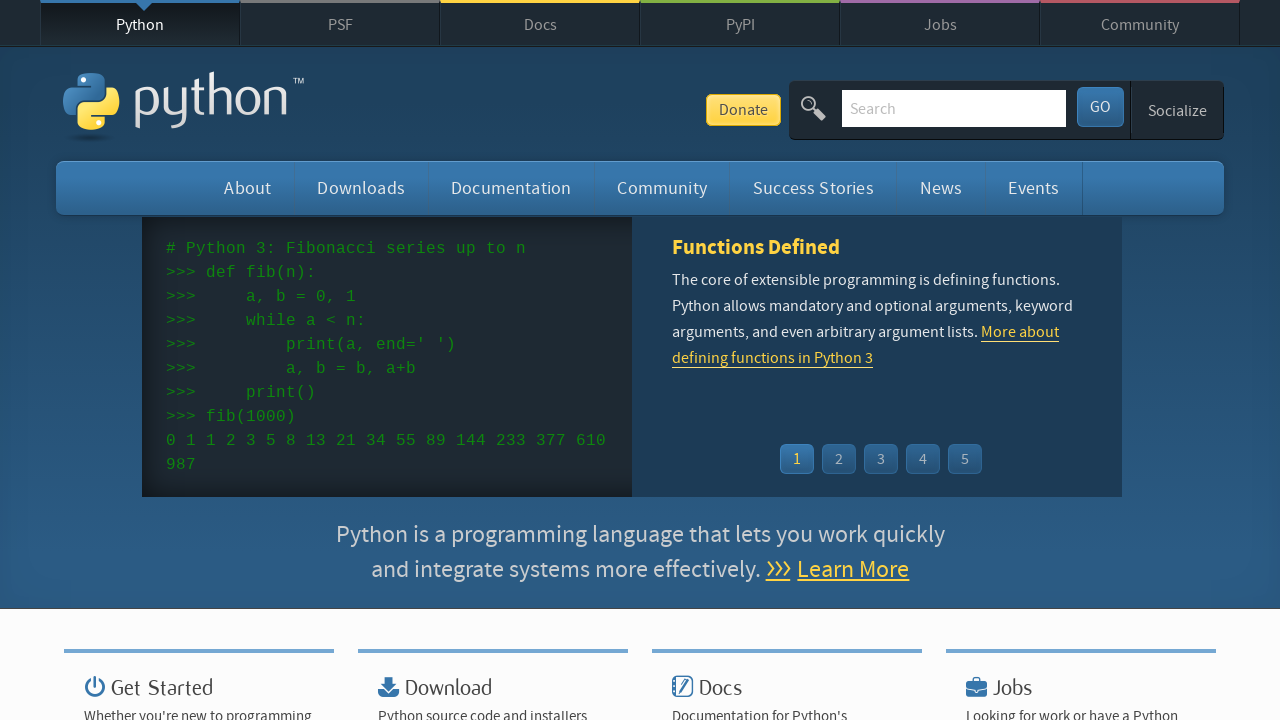

Entered 'pycon' in search box on input[name='q']
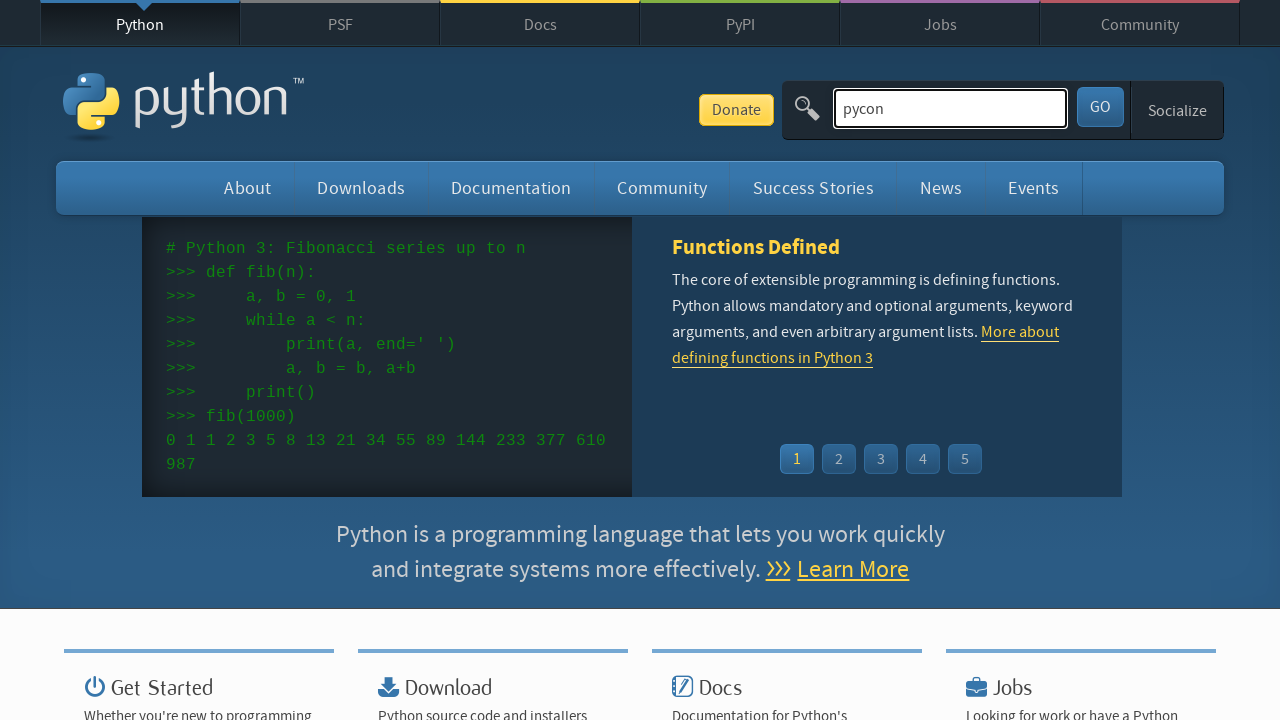

Submitted search by pressing Enter on input[name='q']
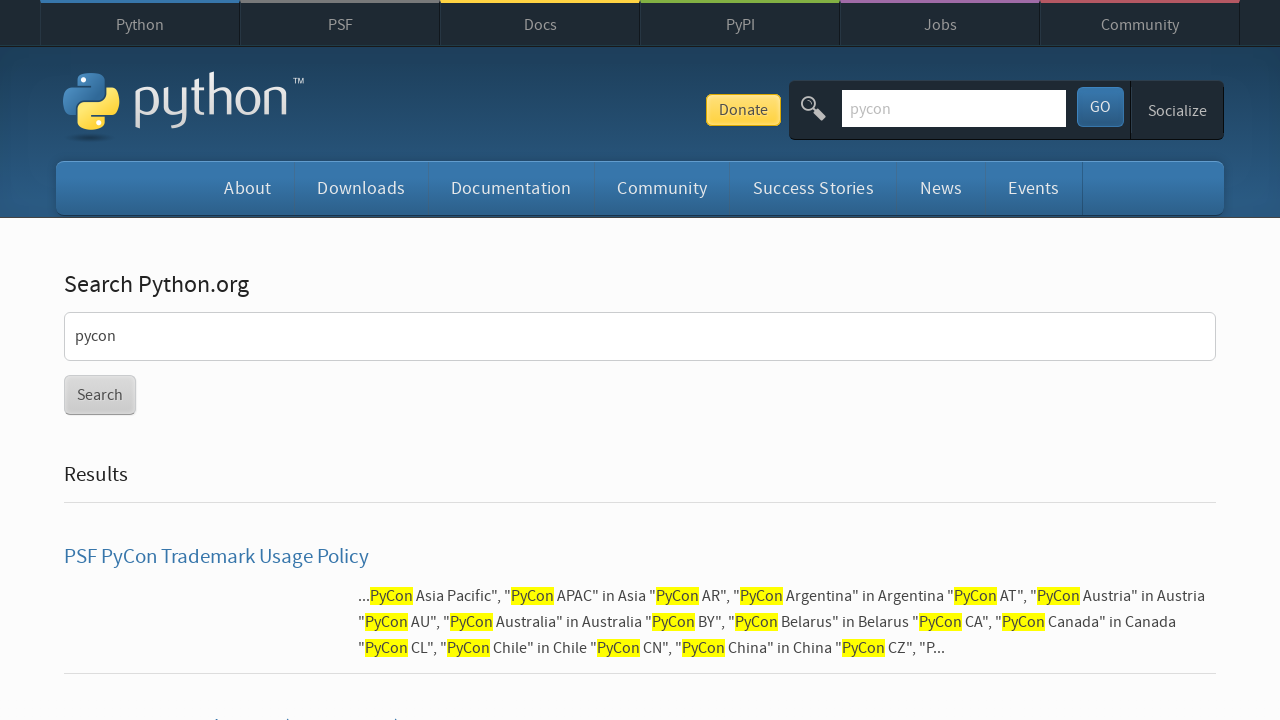

Search results page loaded
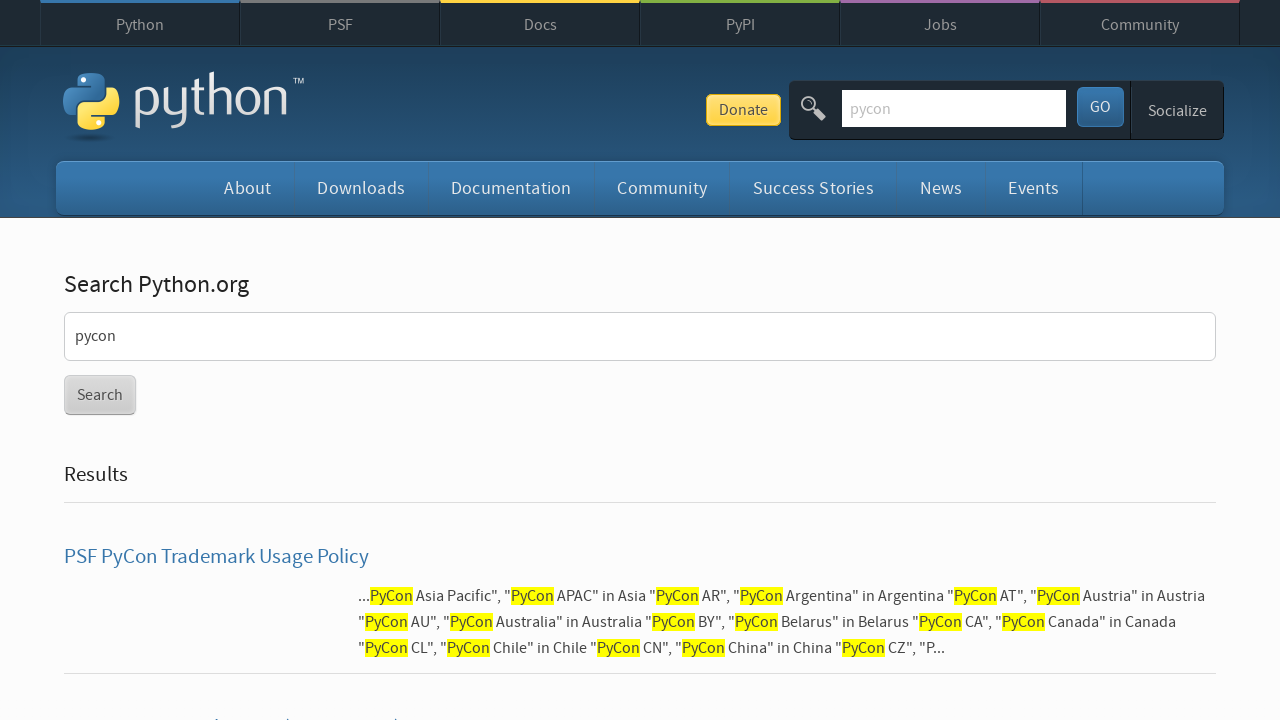

Verified search results were returned for 'pycon'
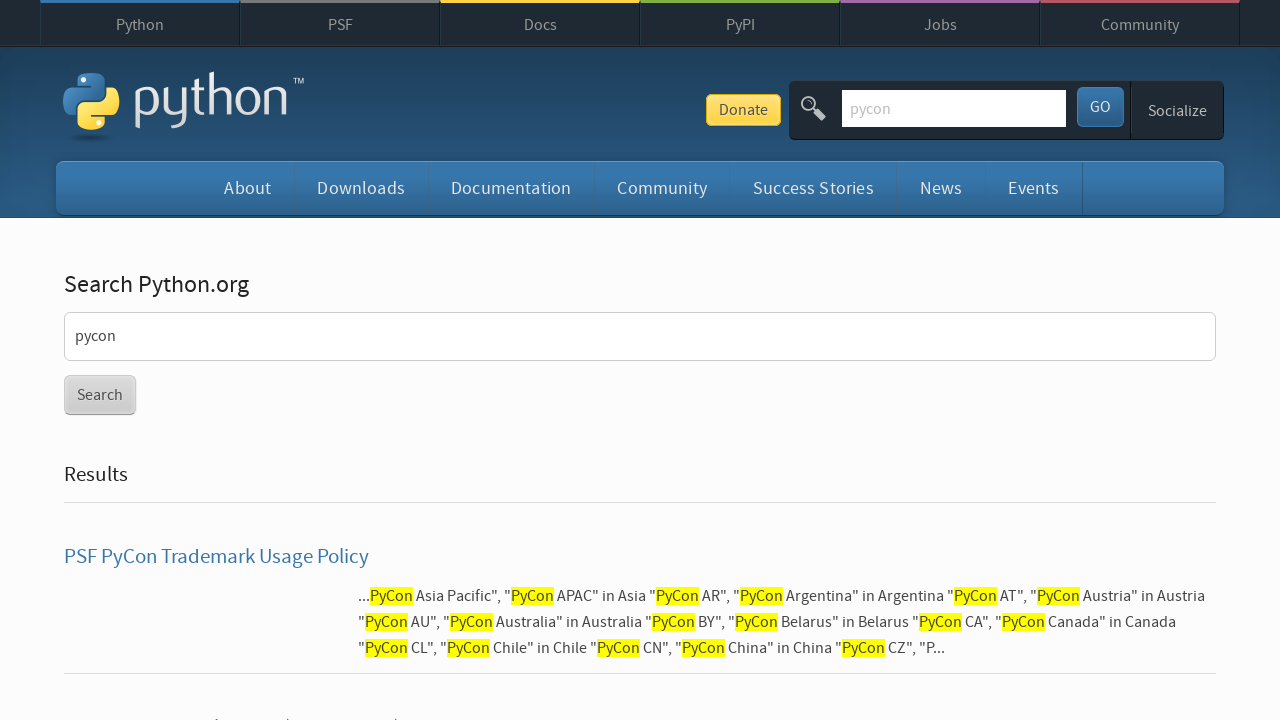

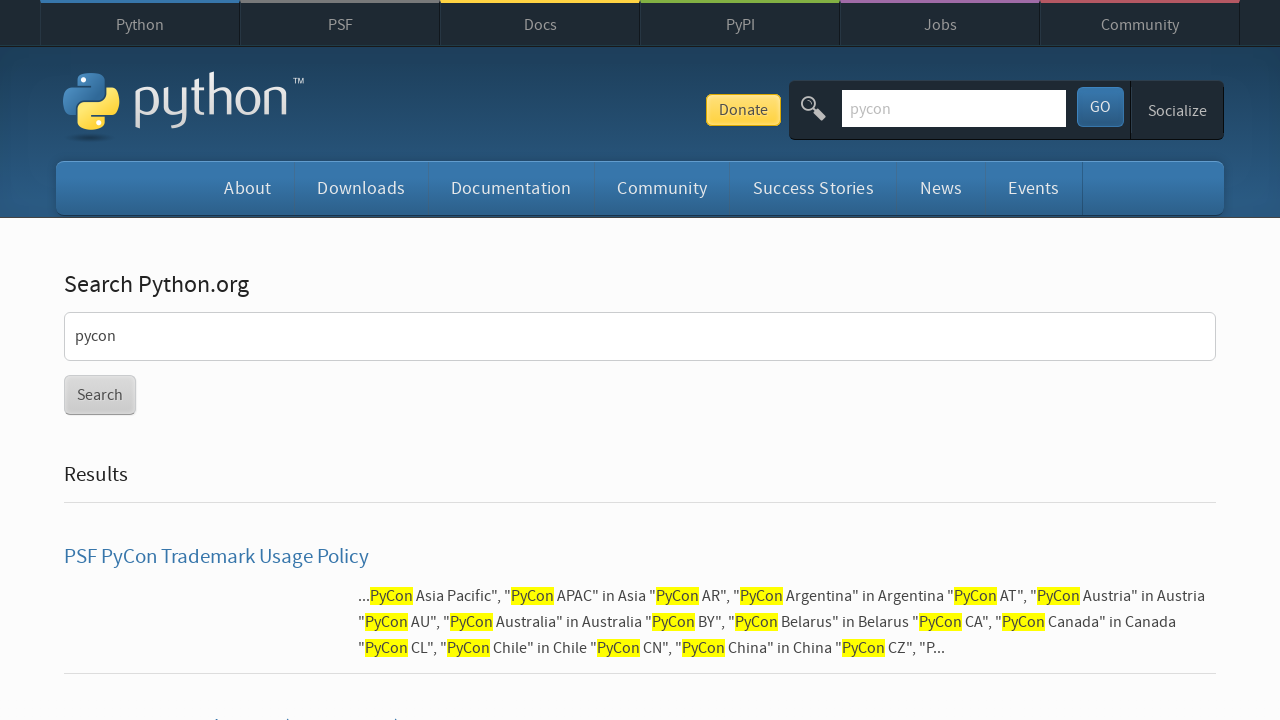